Tests mouse hover interactions on a practice automation page by hovering over an element and clicking on menu options that appear

Starting URL: https://rahulshettyacademy.com/AutomationPractice/

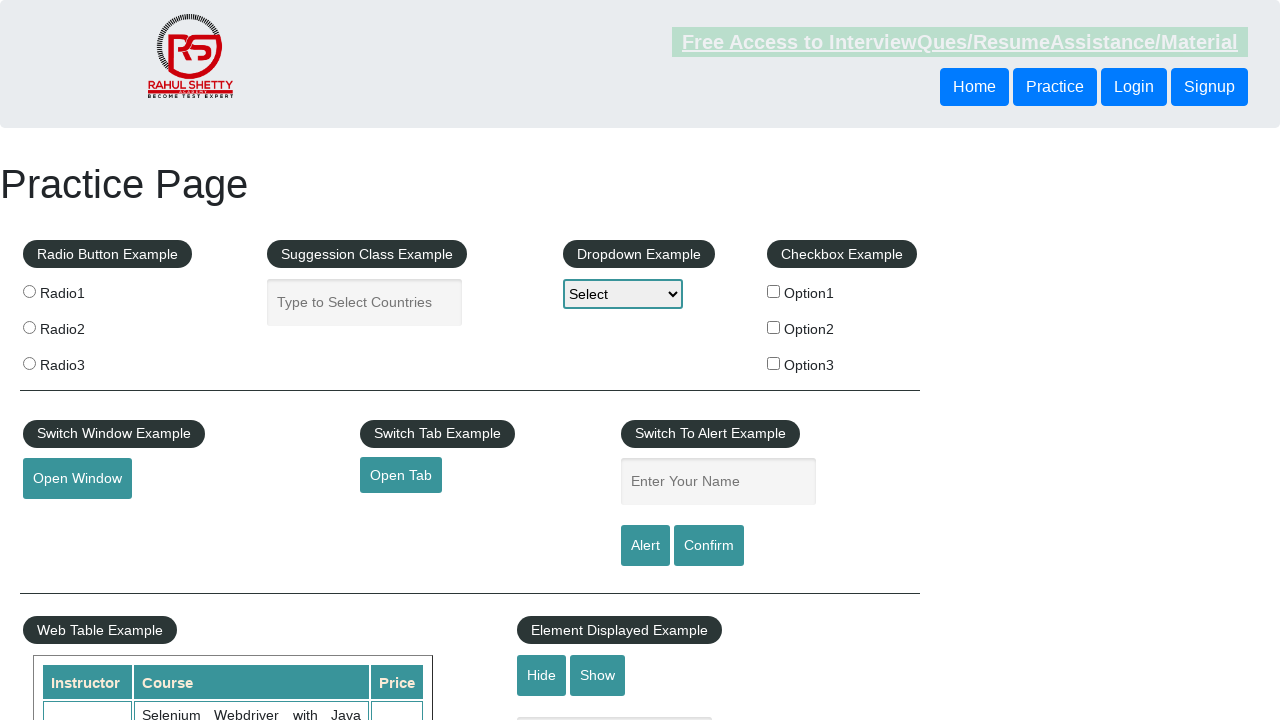

Hovered over mousehover element to reveal menu options at (83, 361) on #mousehover
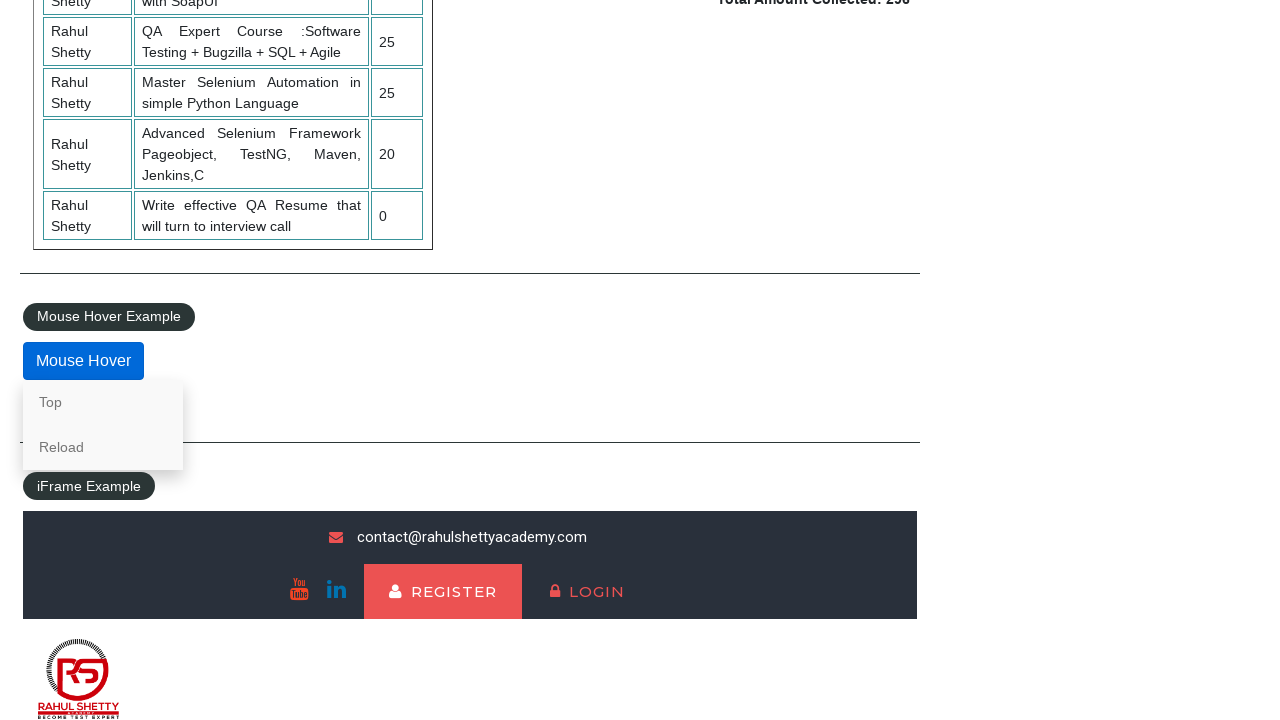

Clicked on 'Top' menu option at (103, 402) on xpath=//a[text()='Top']
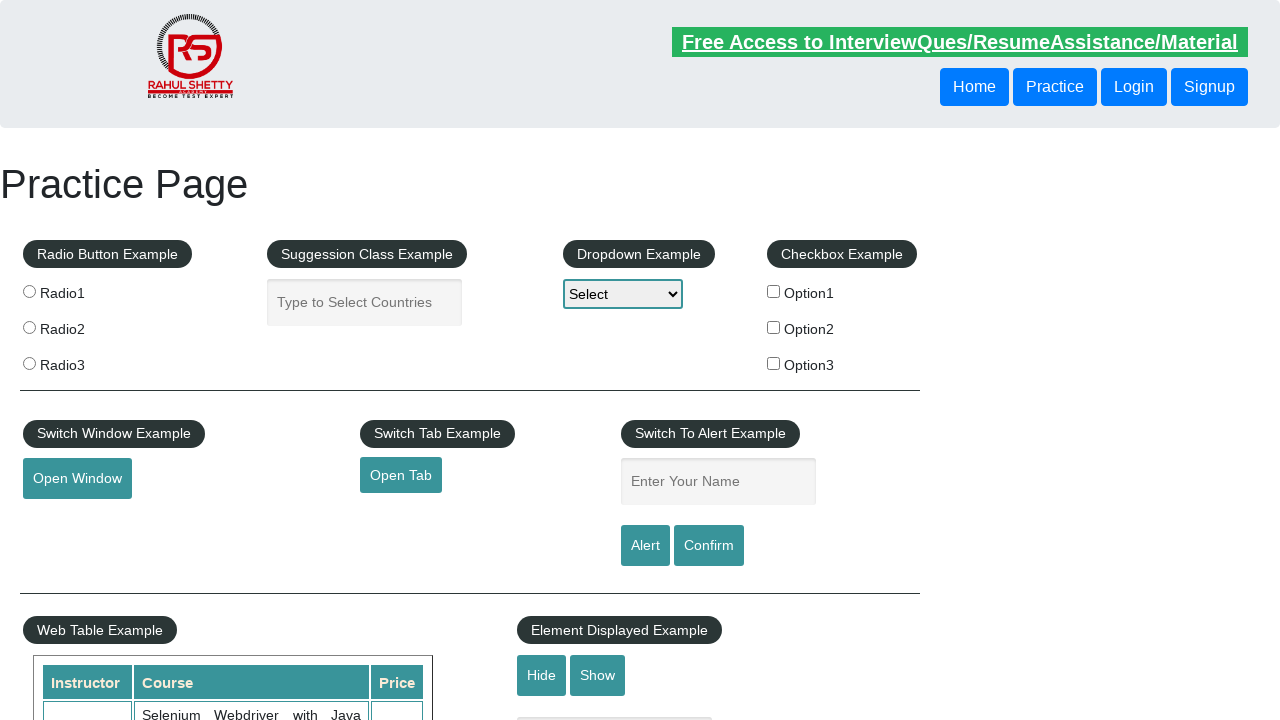

Hovered over mousehover element again to reveal menu options at (83, 361) on #mousehover
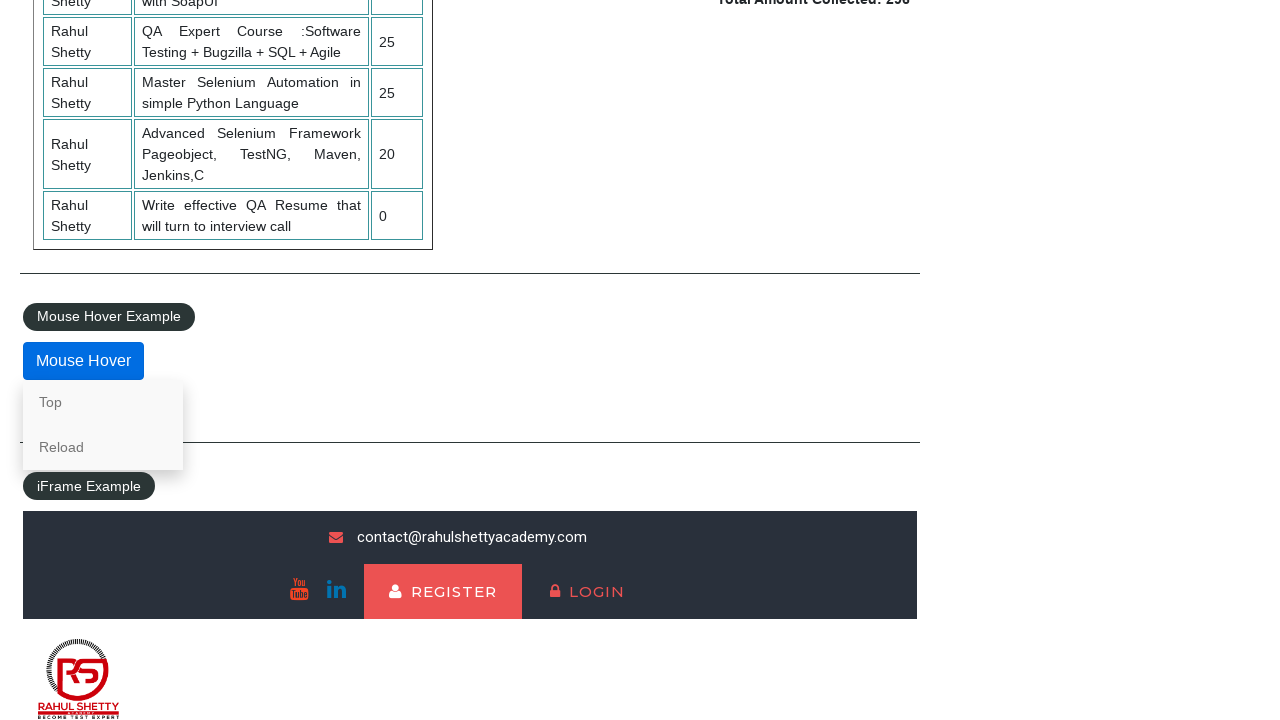

Clicked on 'Reload' menu option at (103, 447) on xpath=//a[text()='Reload']
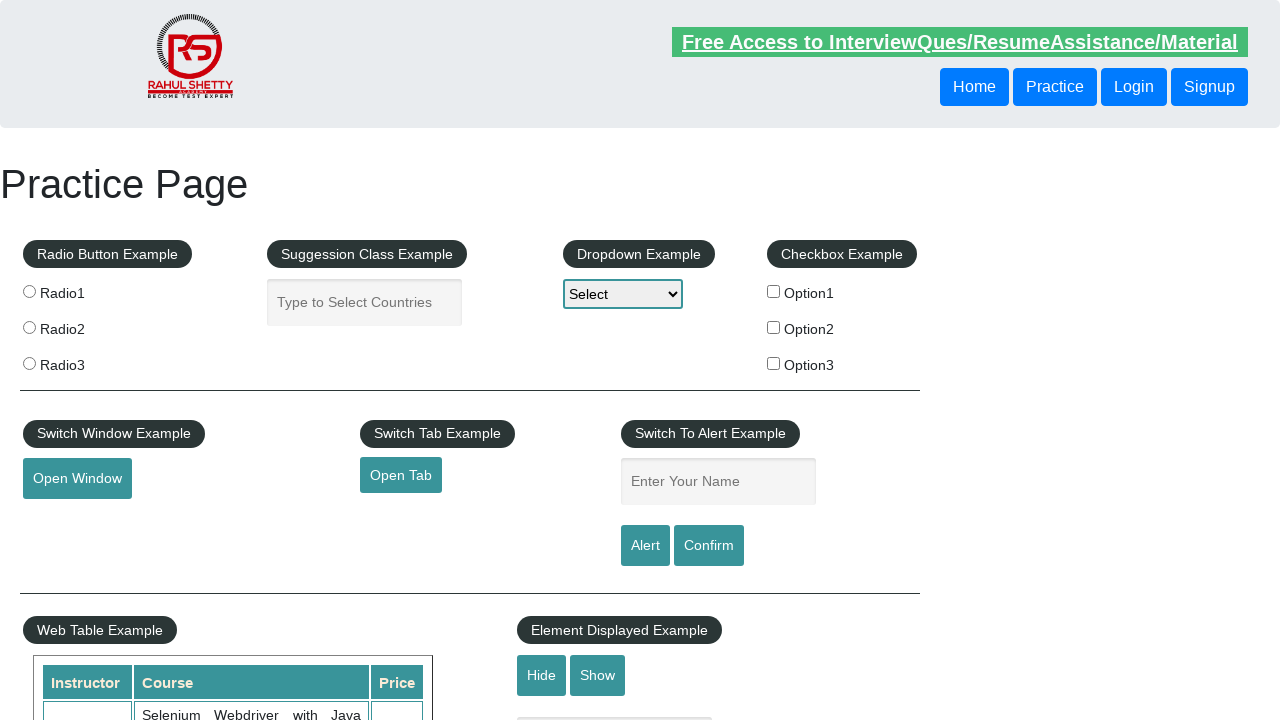

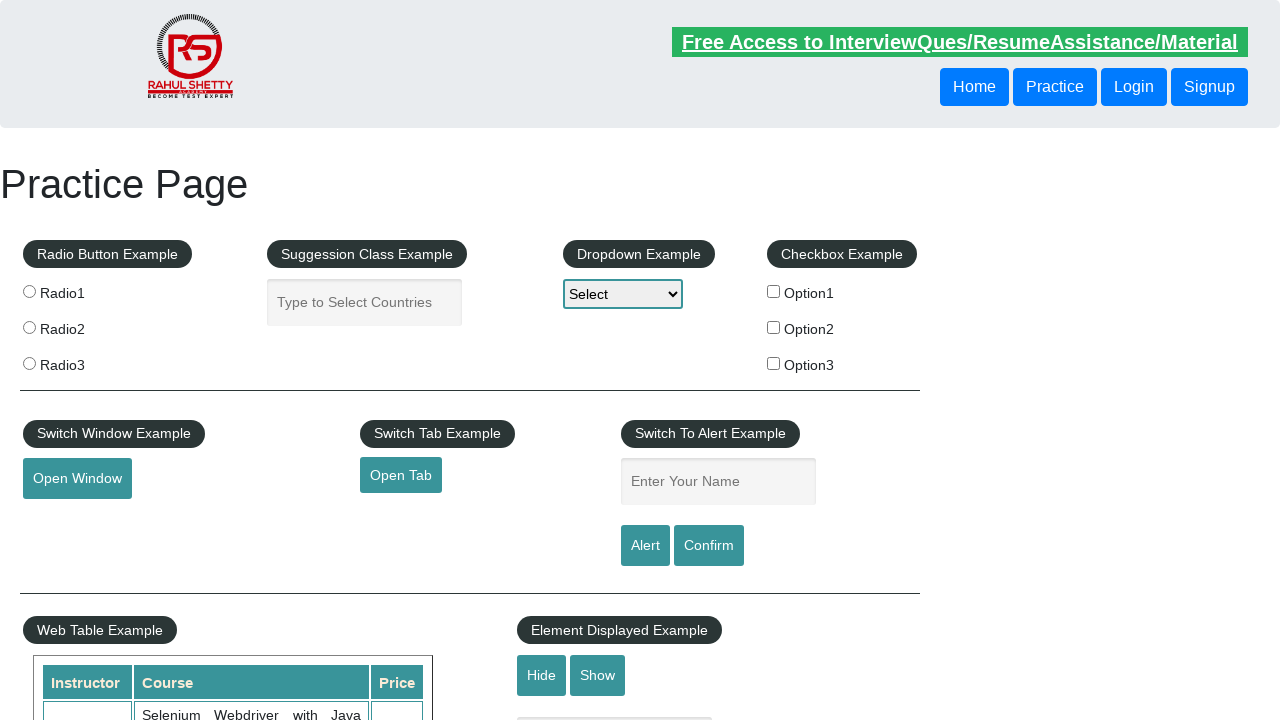